Tests a multi-step registration form by filling personal details (Step 1), business details with dropdown selections (Step 2), and verifying the transition to Step 3 (Experience and Tools) checking for validation errors.

Starting URL: https://www.smb-research.org/join

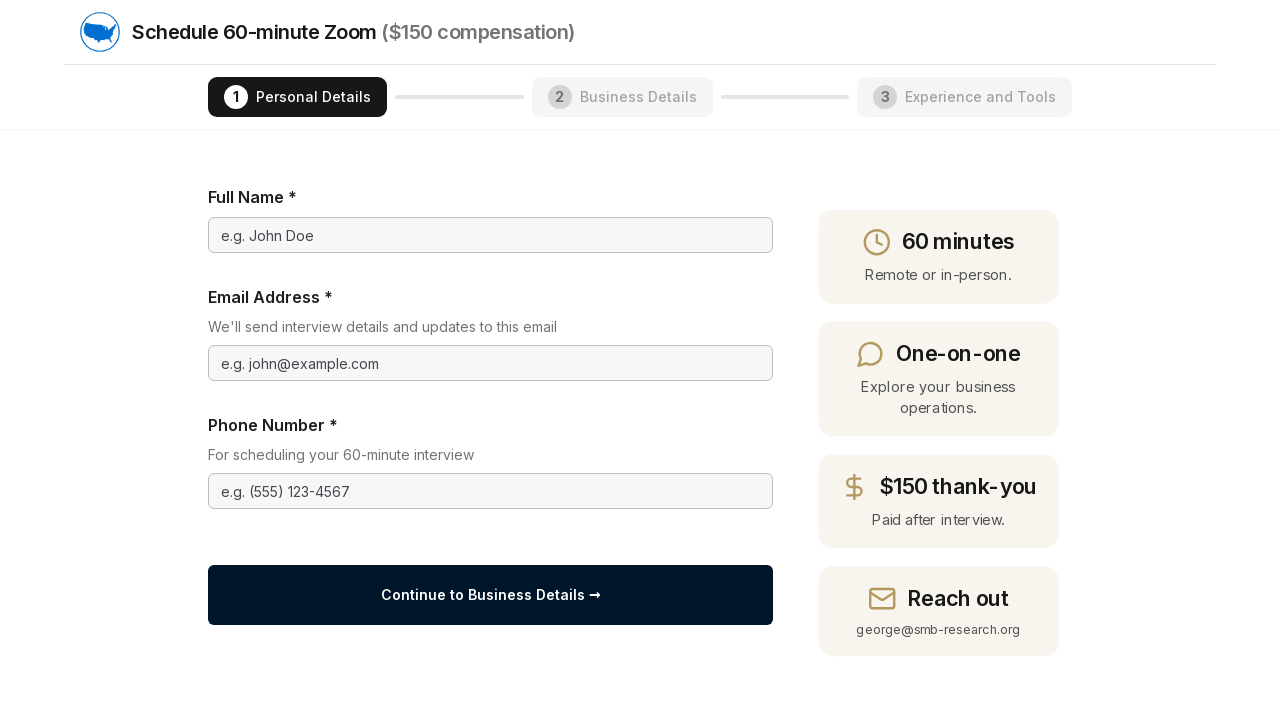

Page loaded and network idle state reached
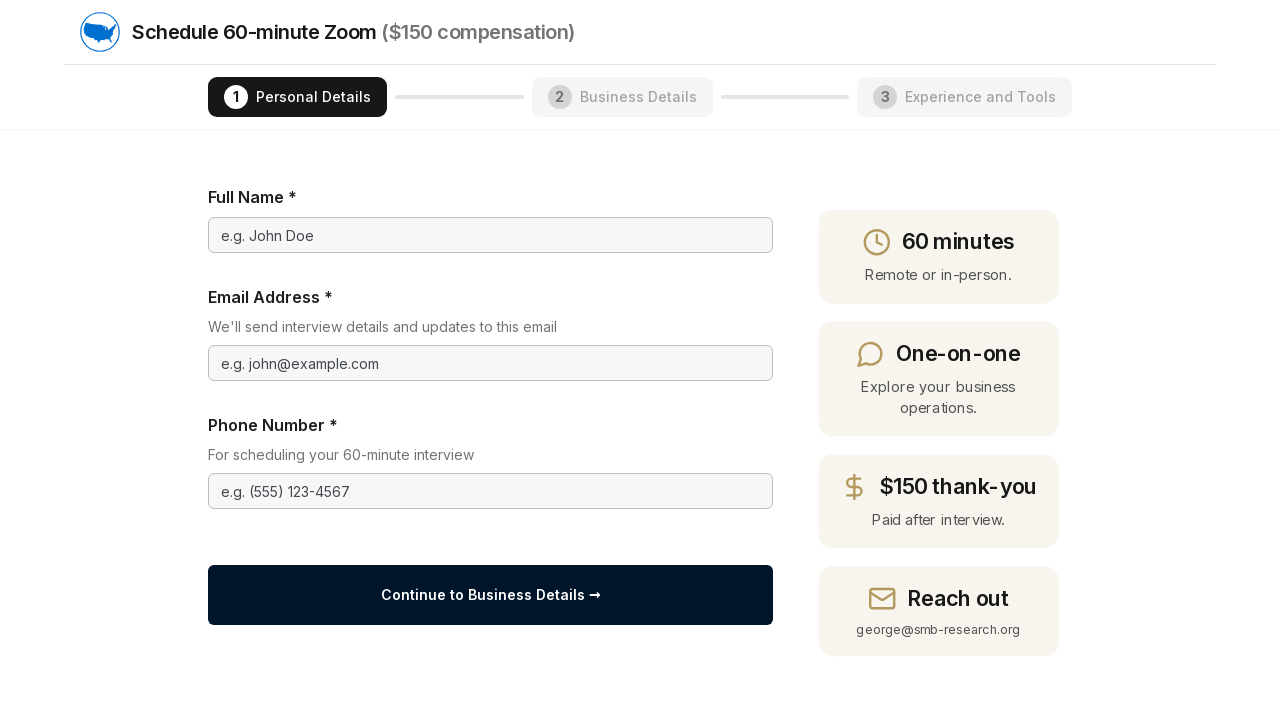

Filled name field with 'Test User Debug' on input#name
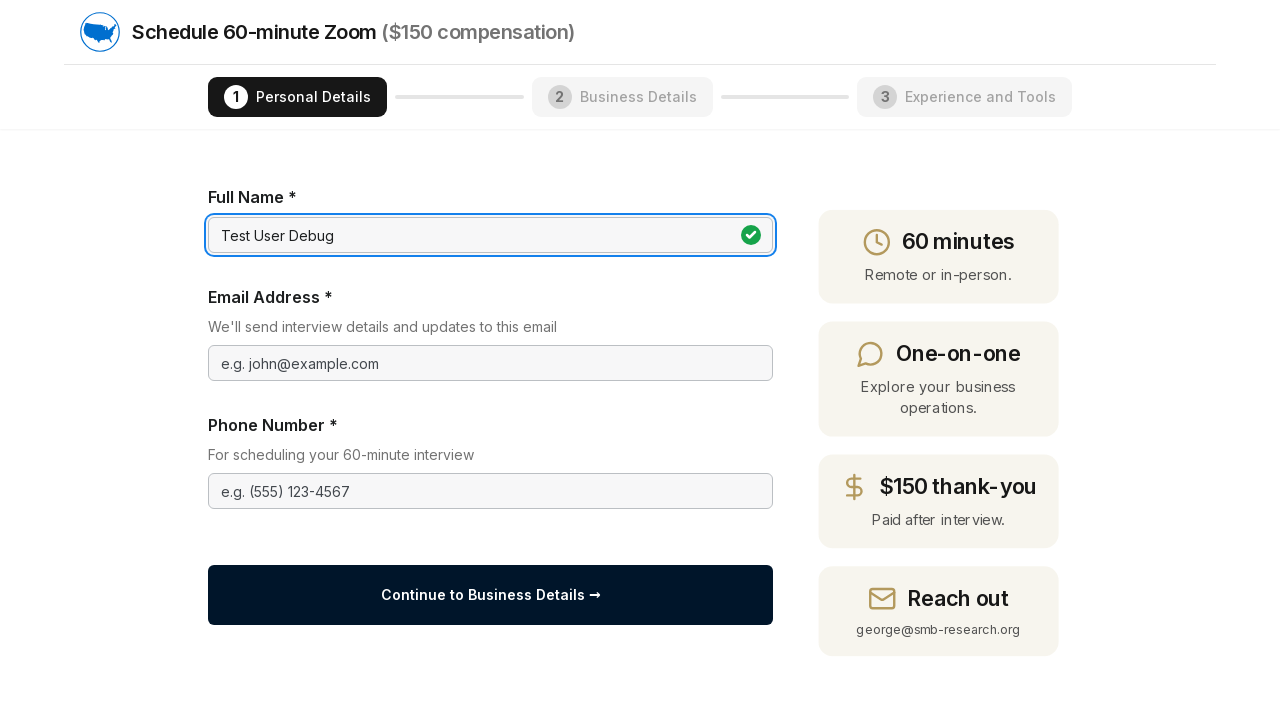

Filled email field with 'debuguser@example.com' on input#email
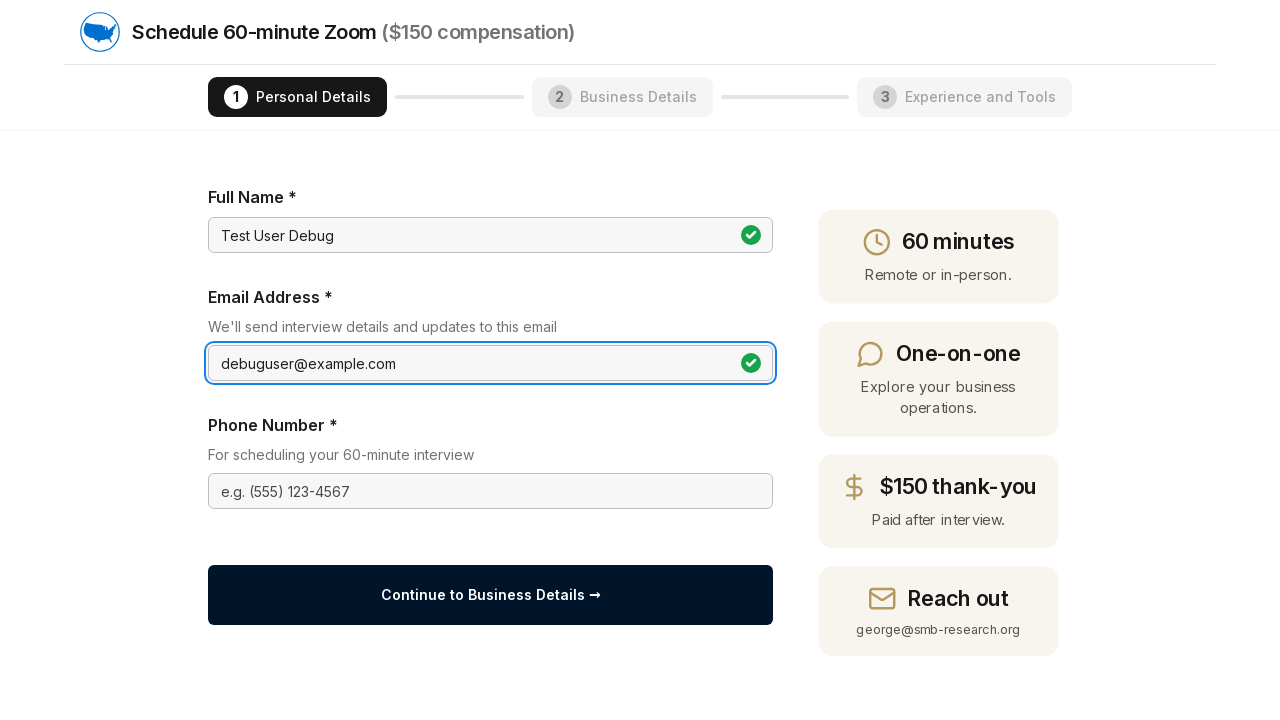

Filled phone field with '4151234567' on input#phone
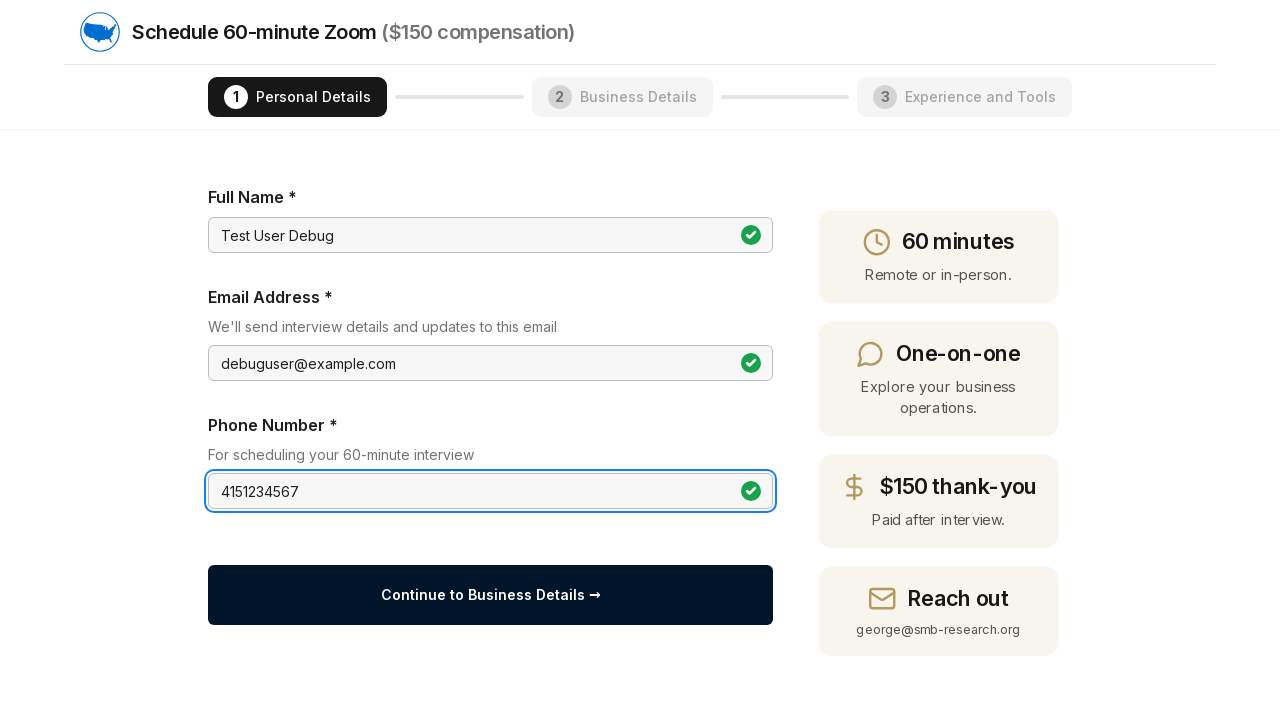

Clicked 'Continue to Business Details' button at (491, 595) on button:has-text("Continue to Business Details")
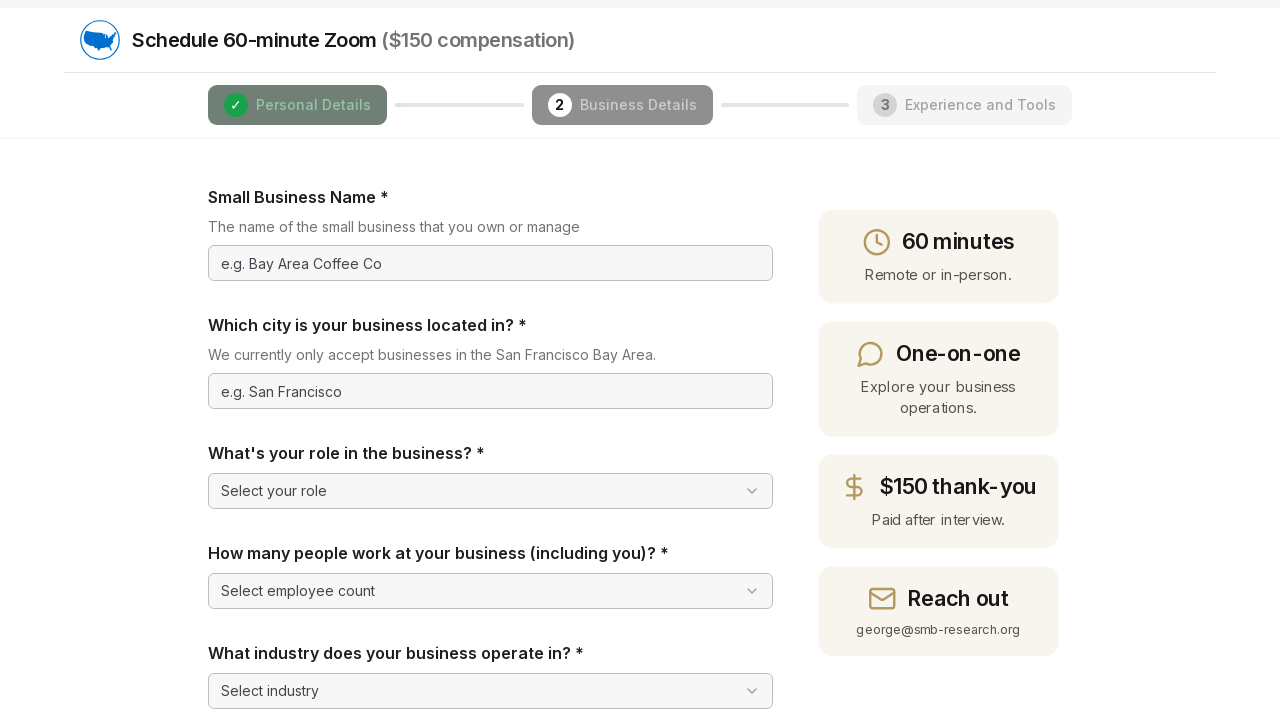

Waited 1 second for transition to Step 2
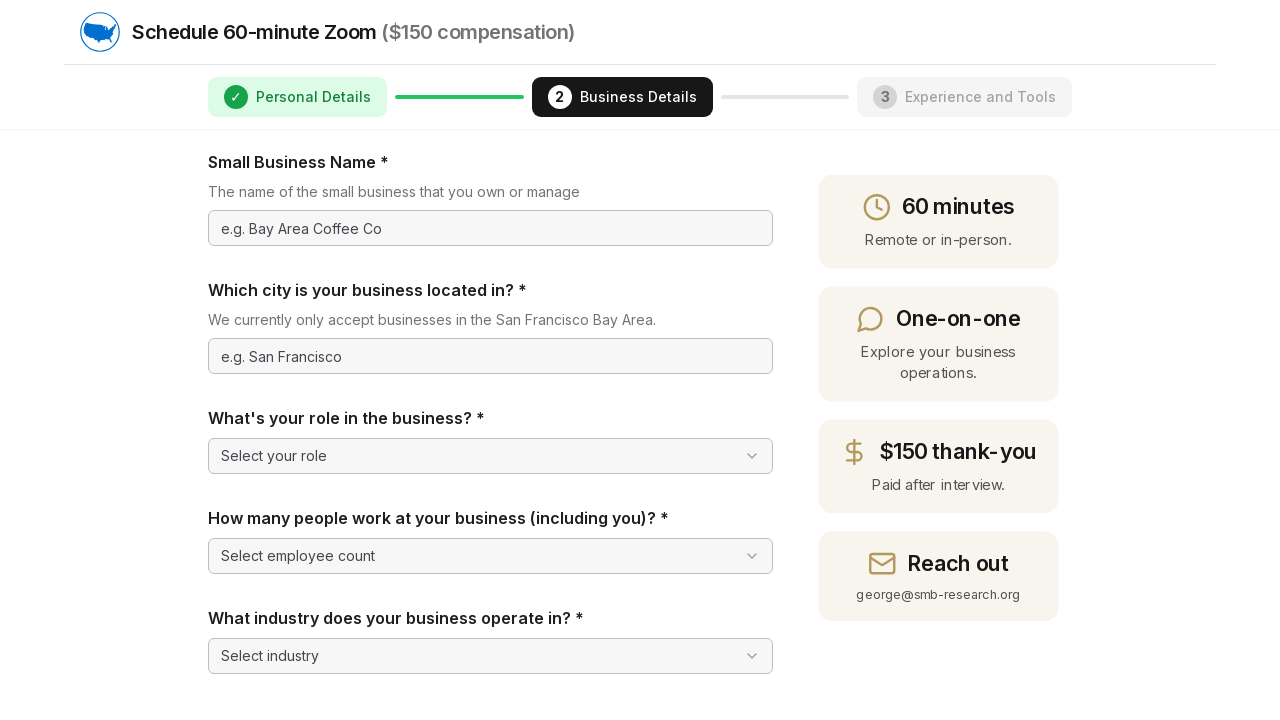

Filled business name field with 'Test Debug Business' on input#businessName
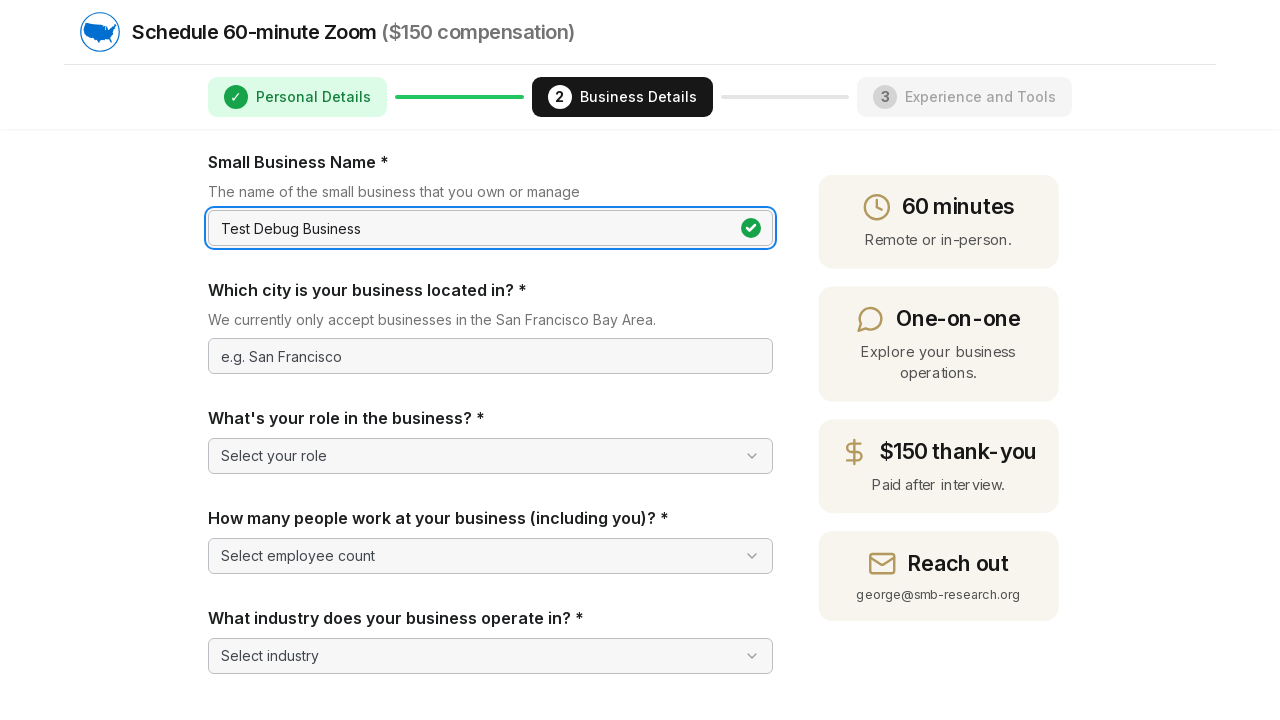

Filled city field with 'San Francisco' on input#city
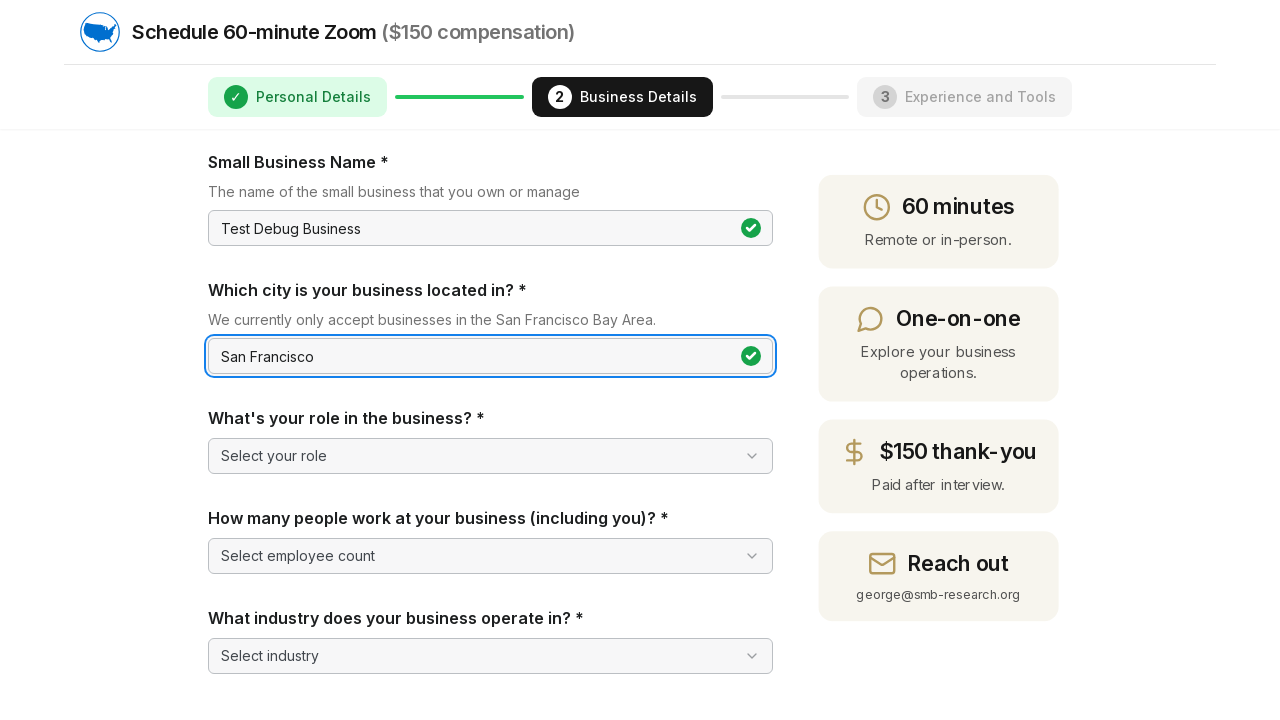

Clicked role dropdown button at (491, 456) on button[role="combobox"] >> internal:has-text="Select your role"i
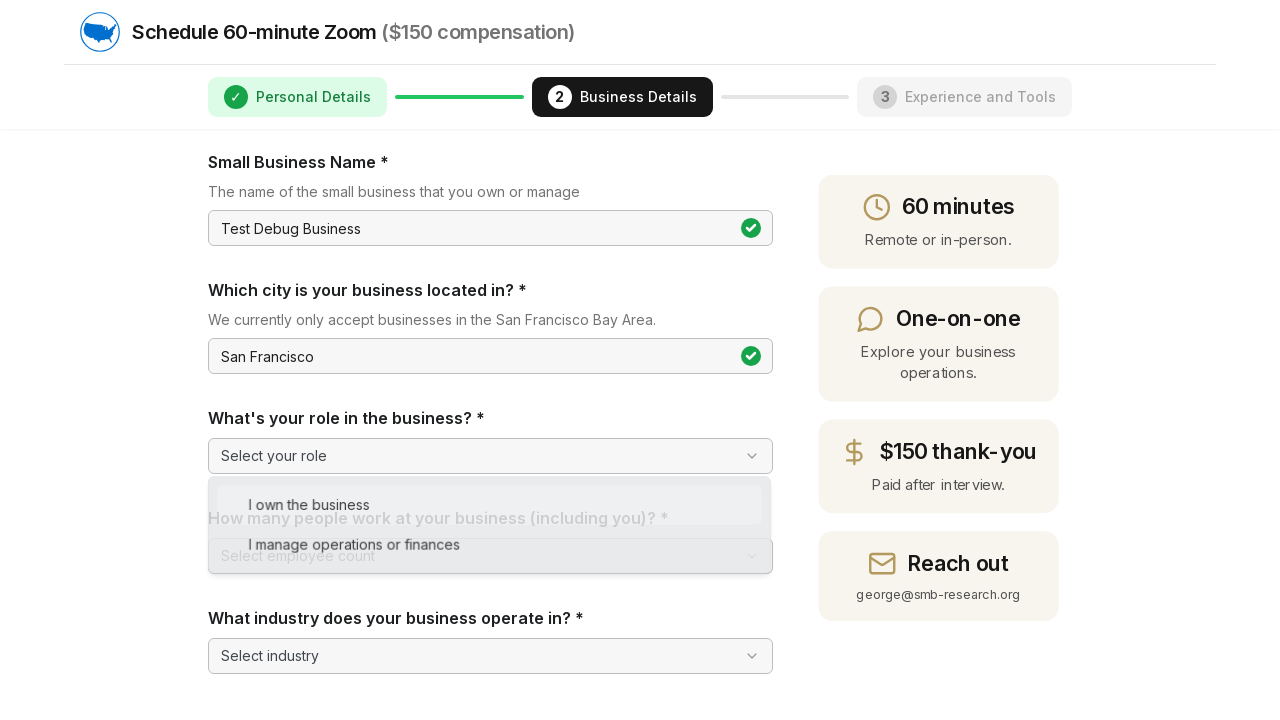

Waited for role dropdown to open
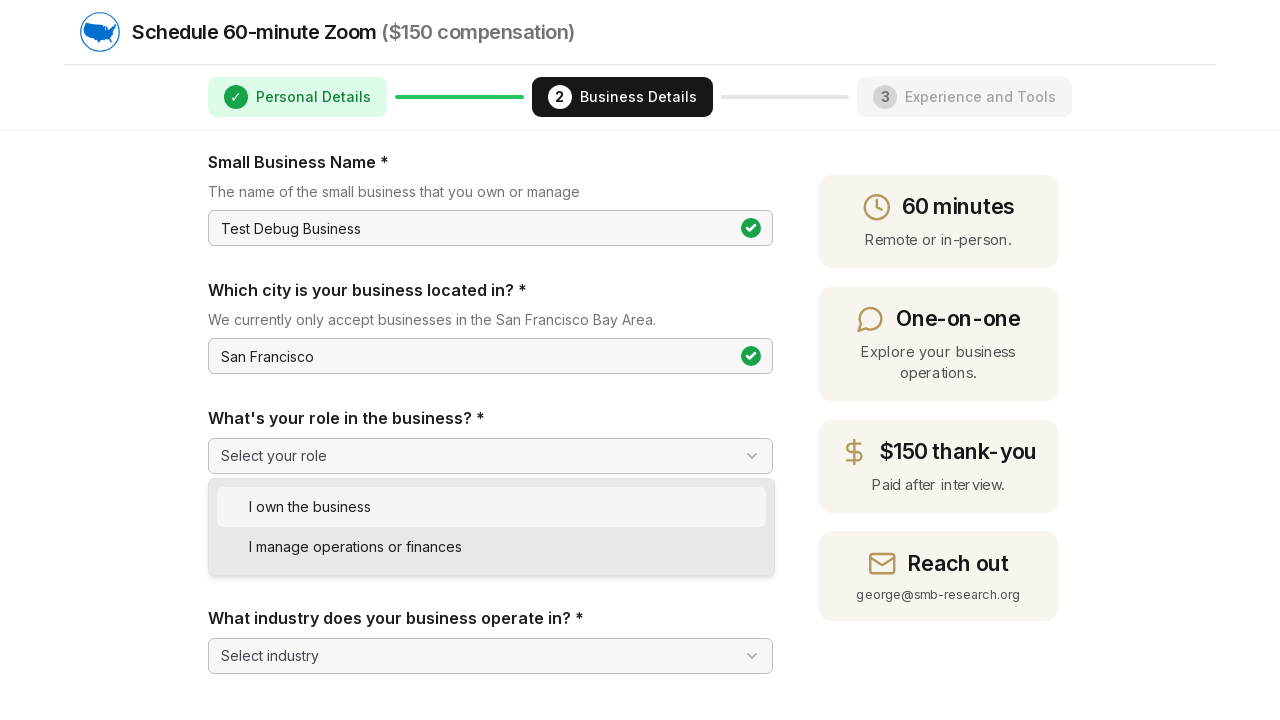

Pressed ArrowDown to select first role option
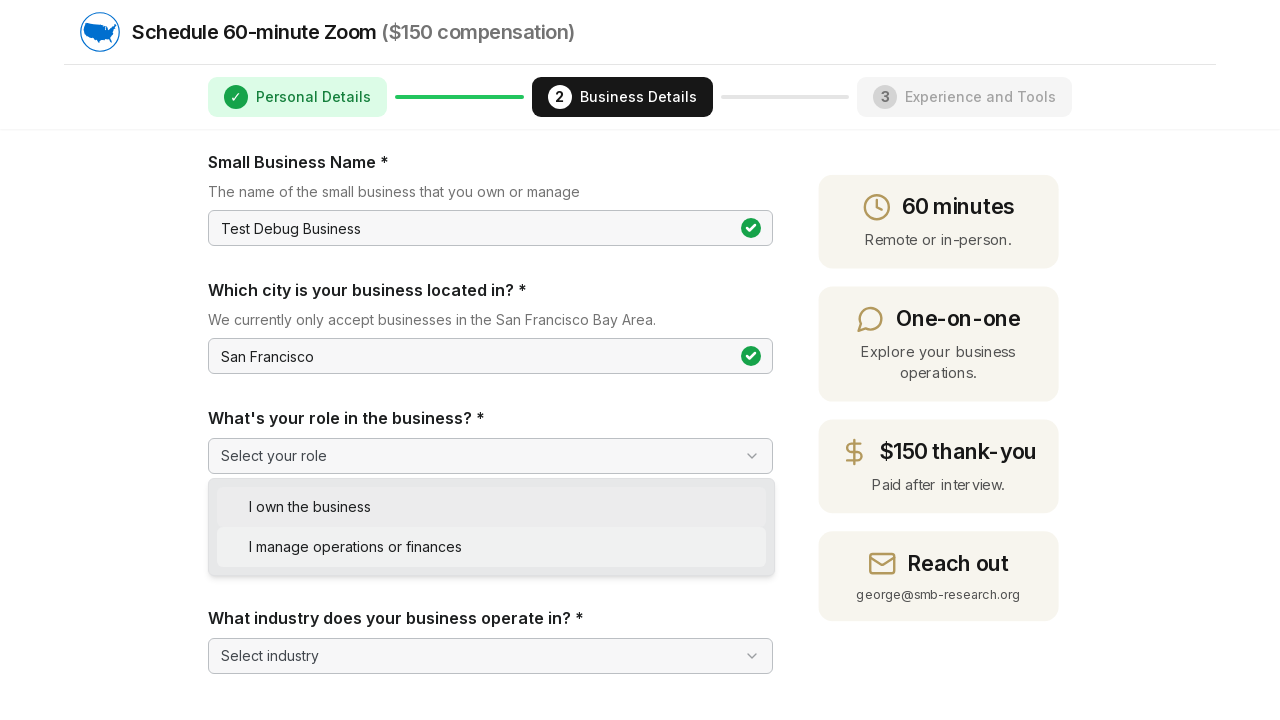

Waited for role option to be highlighted
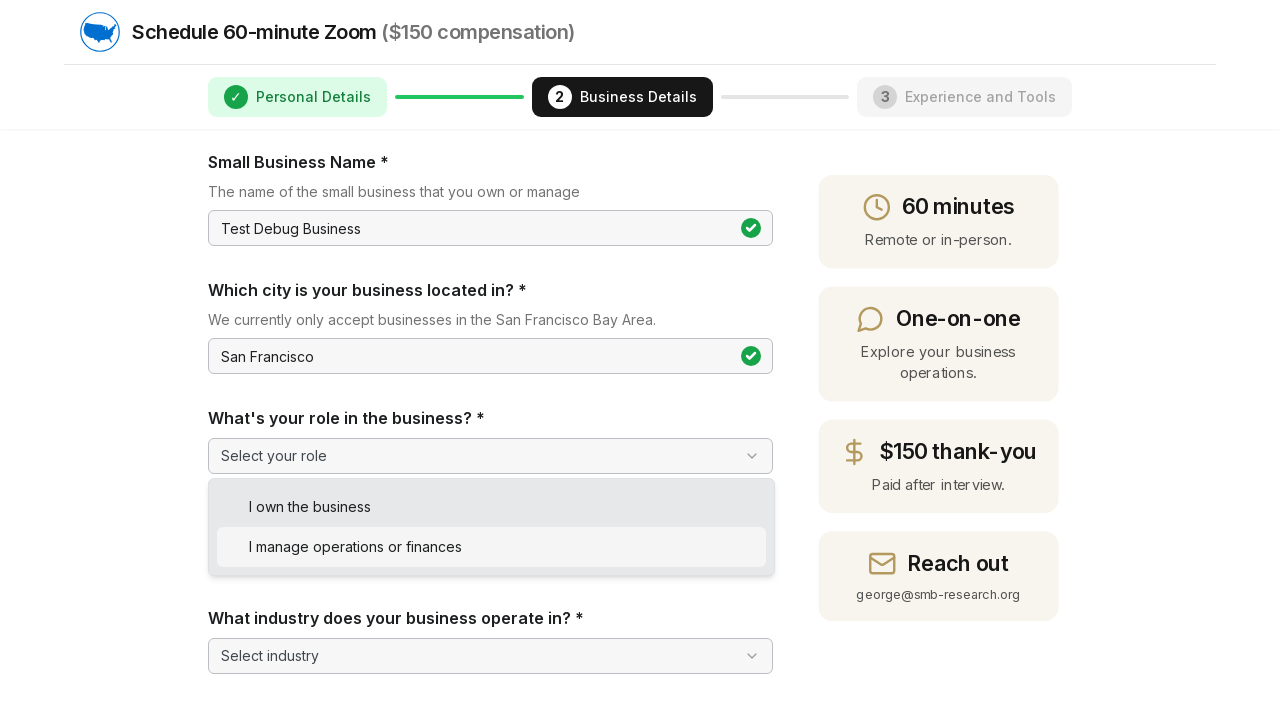

Pressed Enter to confirm role selection
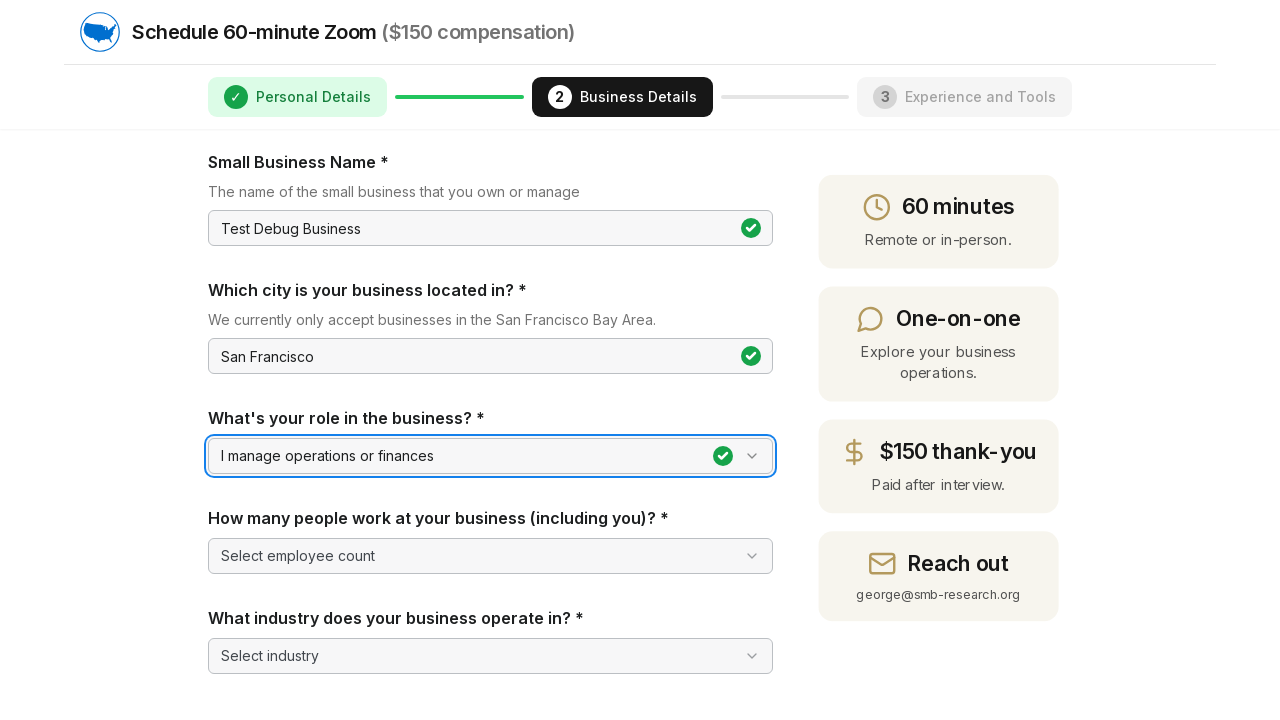

Waited for role dropdown to close
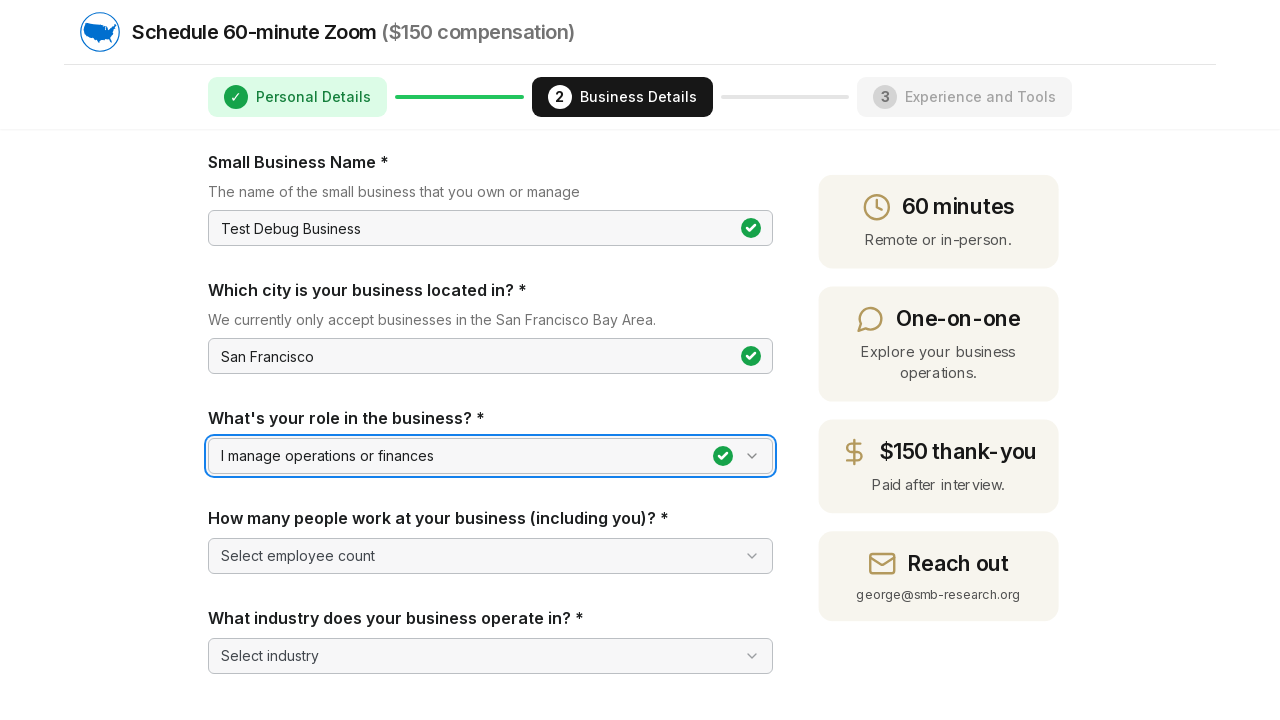

Clicked employee count dropdown button at (491, 556) on button[role="combobox"] >> internal:has-text="Select employee count"i
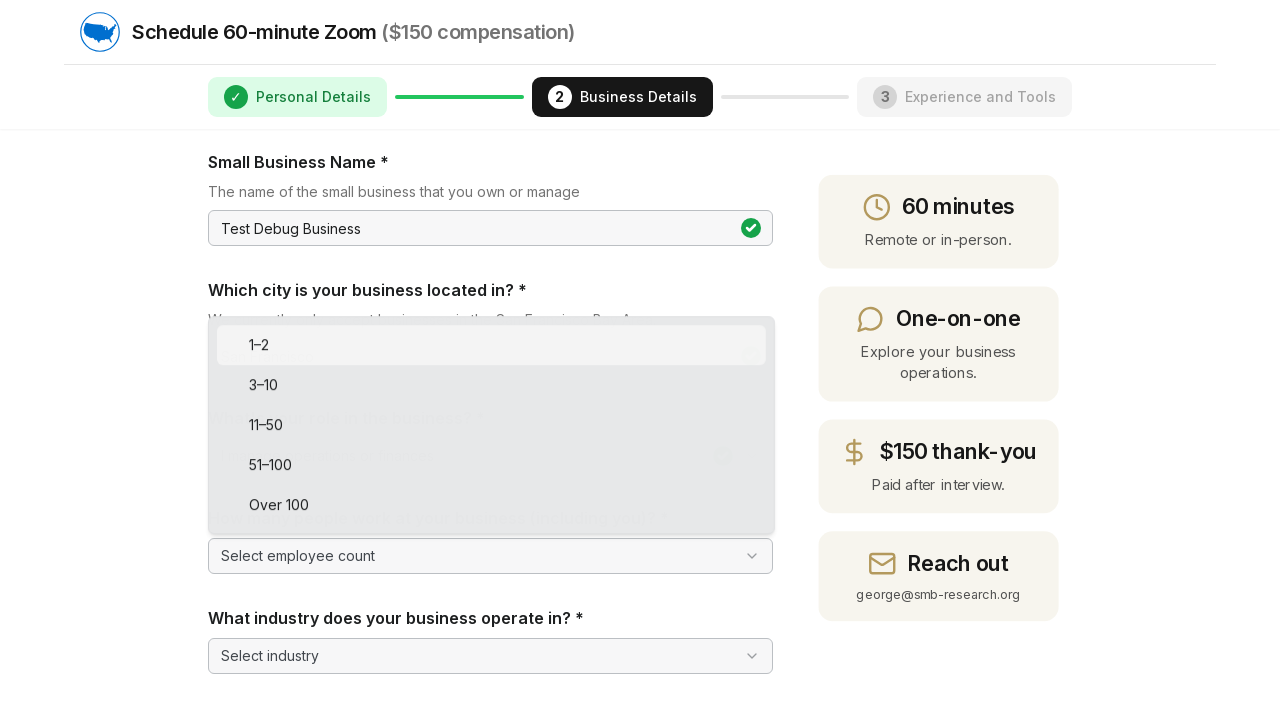

Waited for employee count dropdown to open
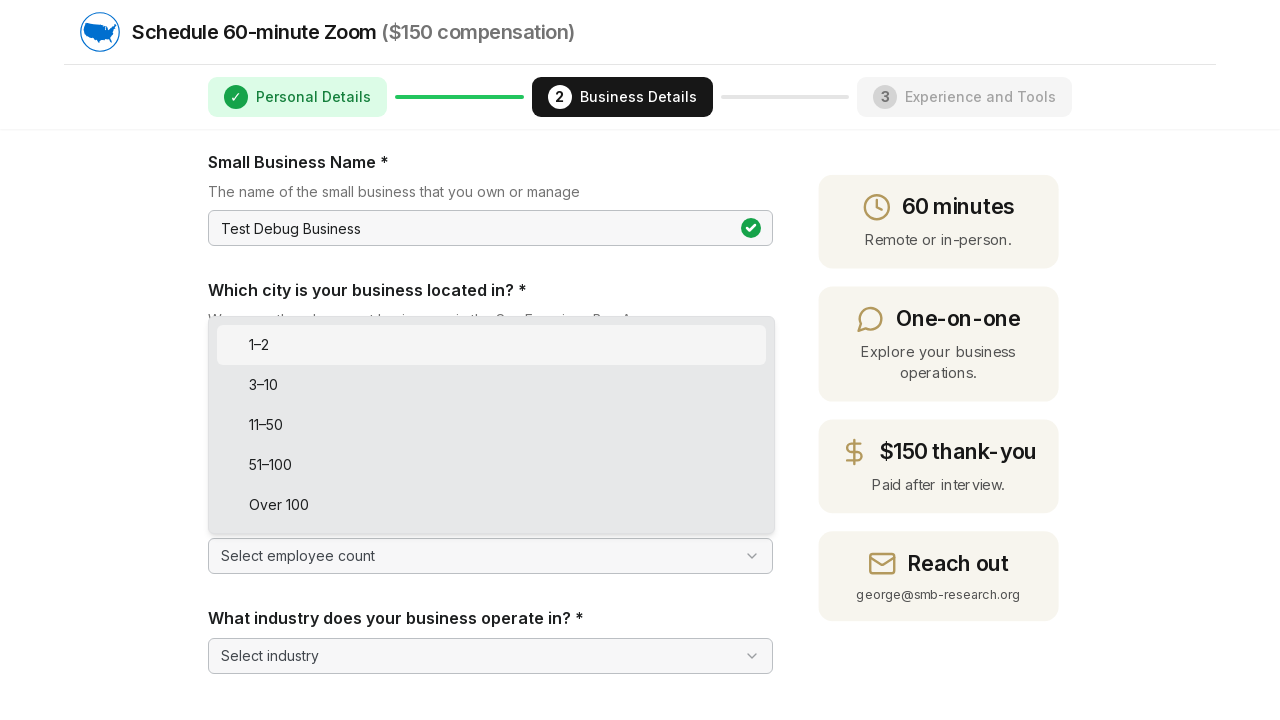

Pressed ArrowDown once in employee count dropdown
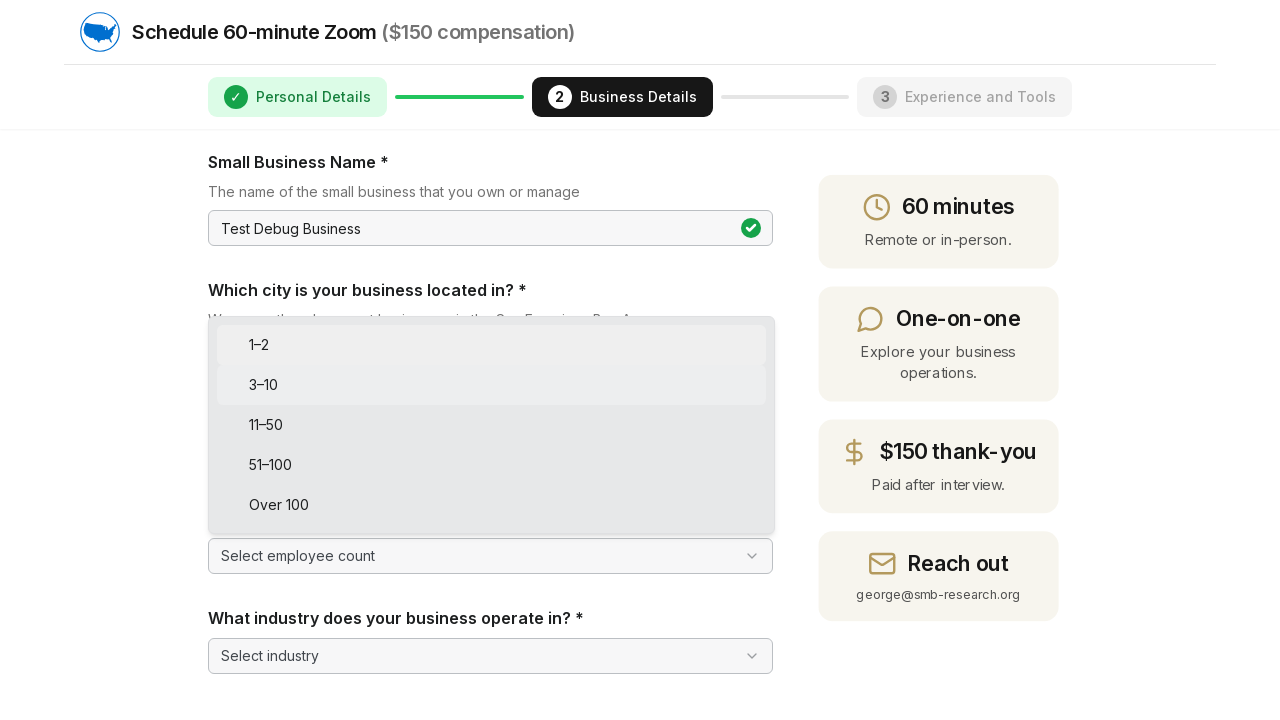

Waited for option highlight
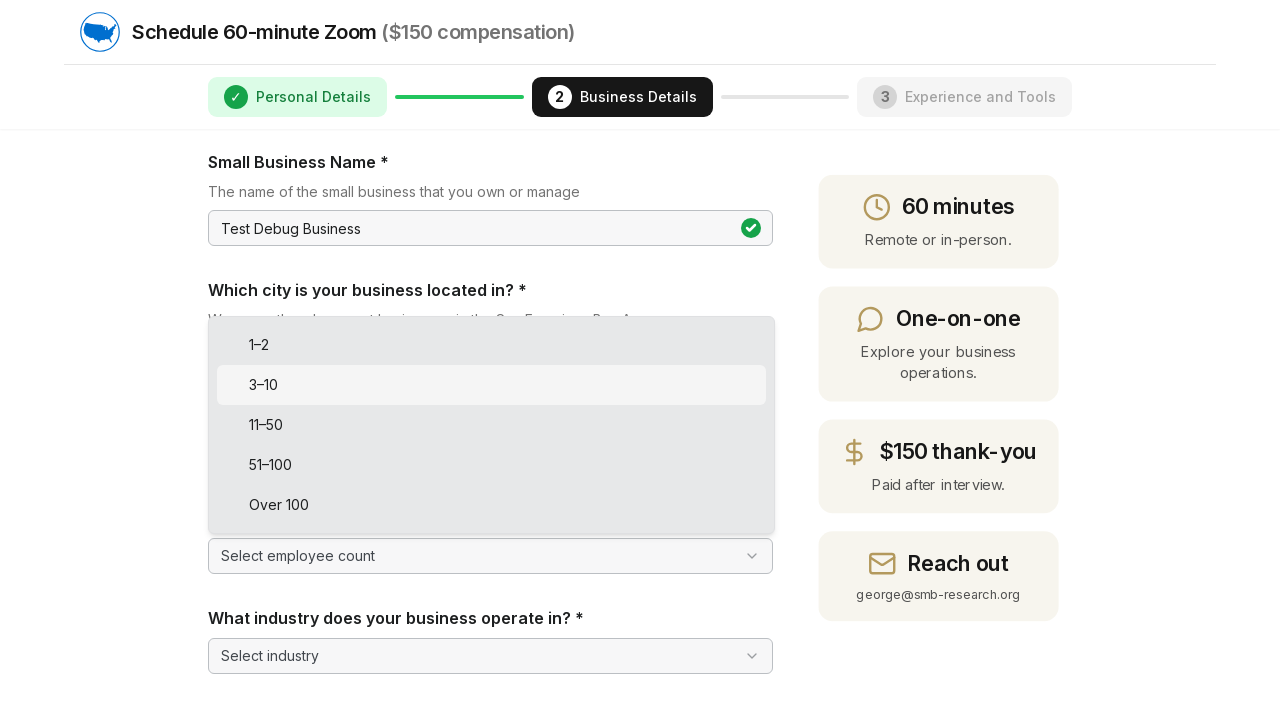

Pressed ArrowDown twice in employee count dropdown
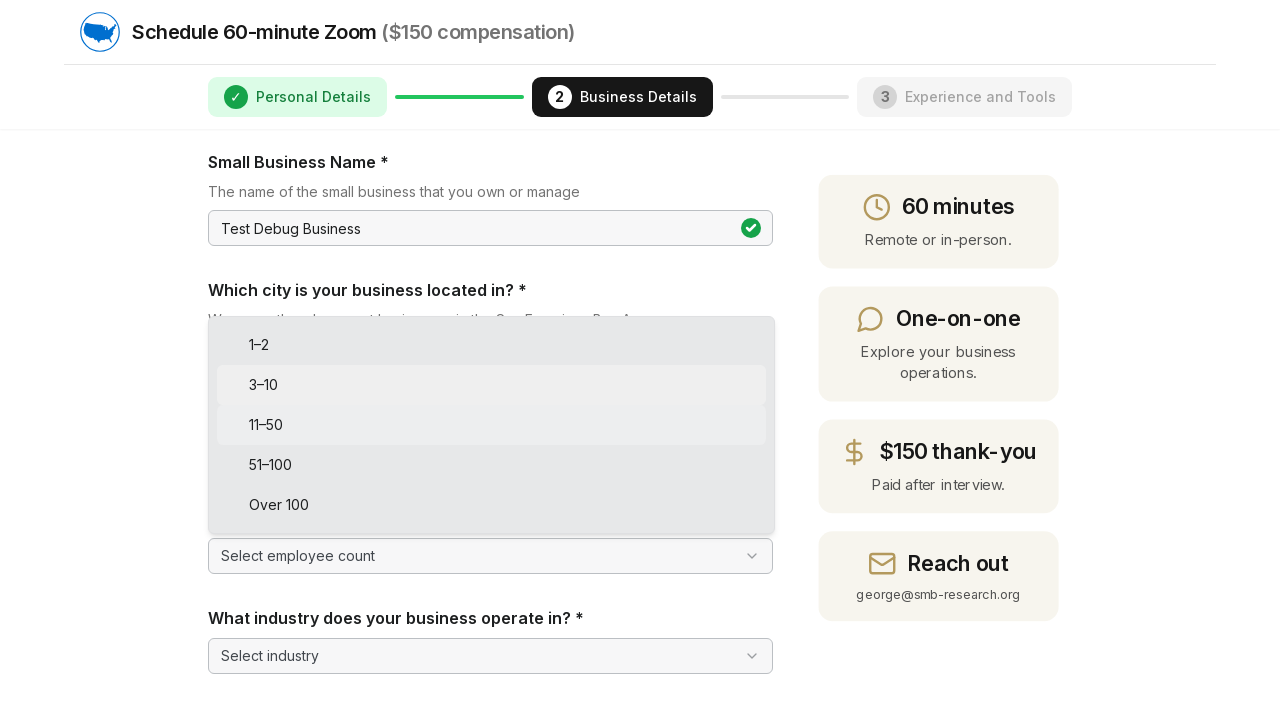

Waited for option highlight
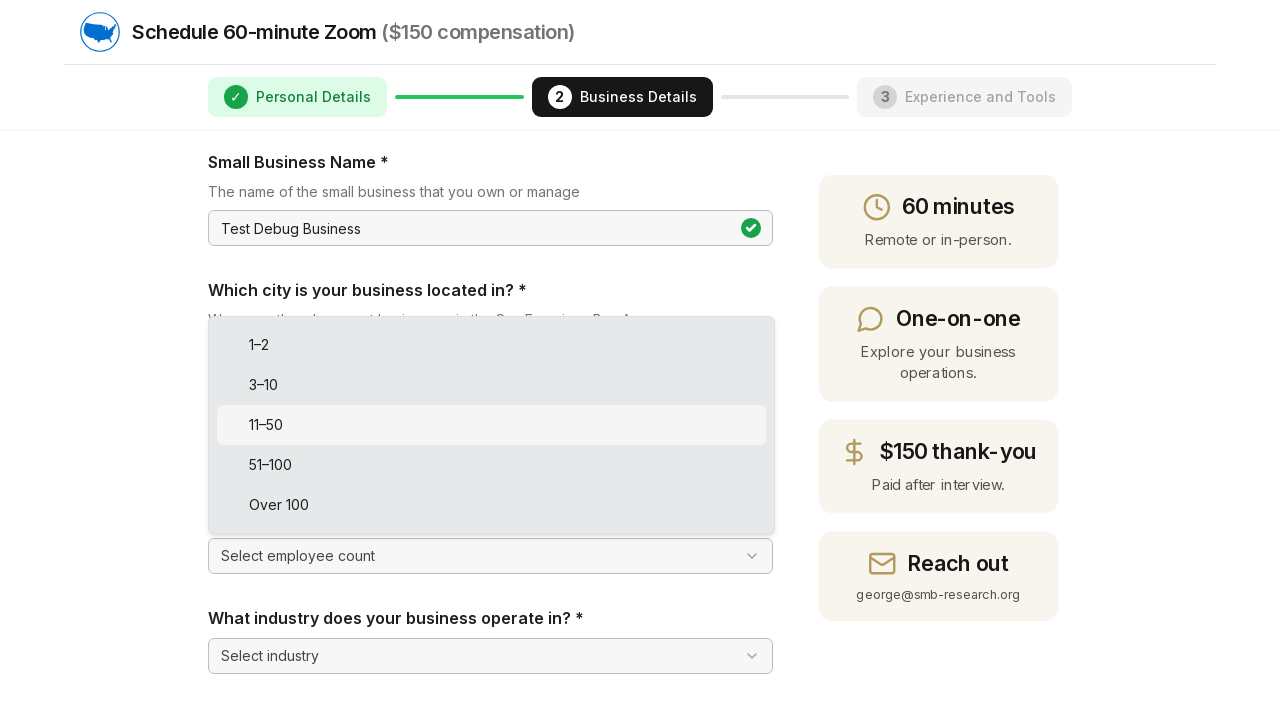

Pressed ArrowDown three times to select employee count option
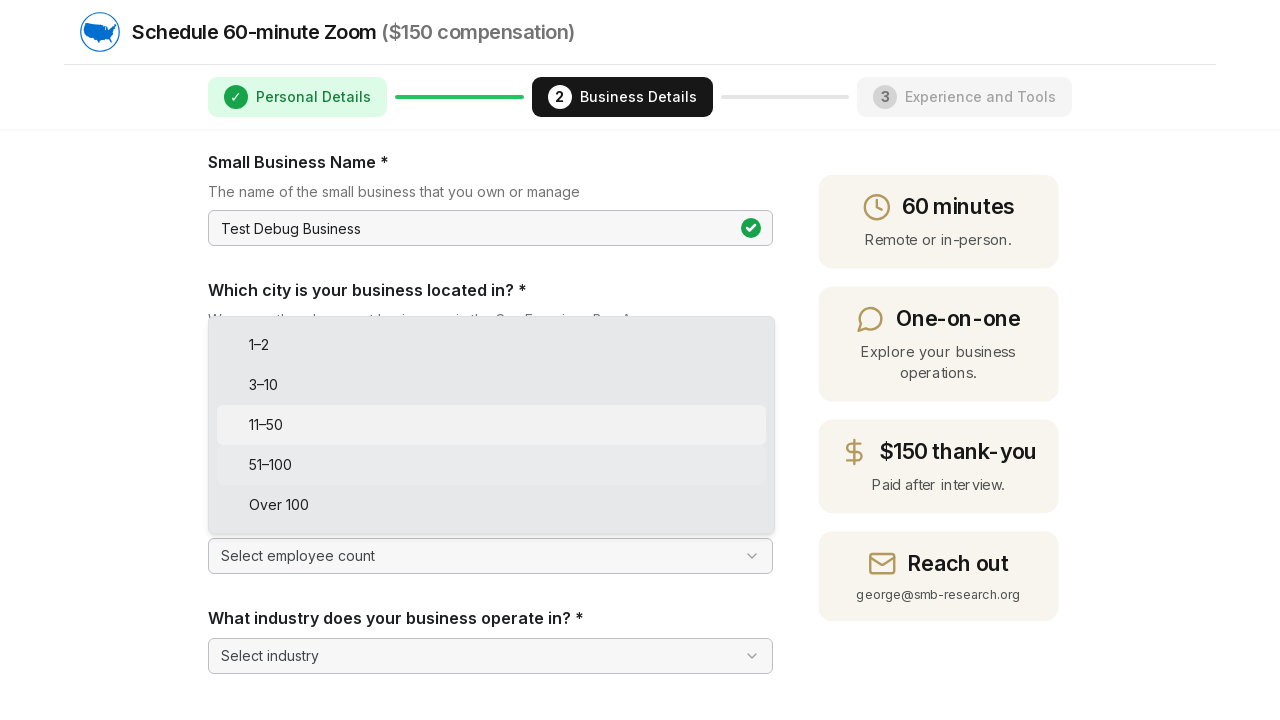

Waited for option highlight
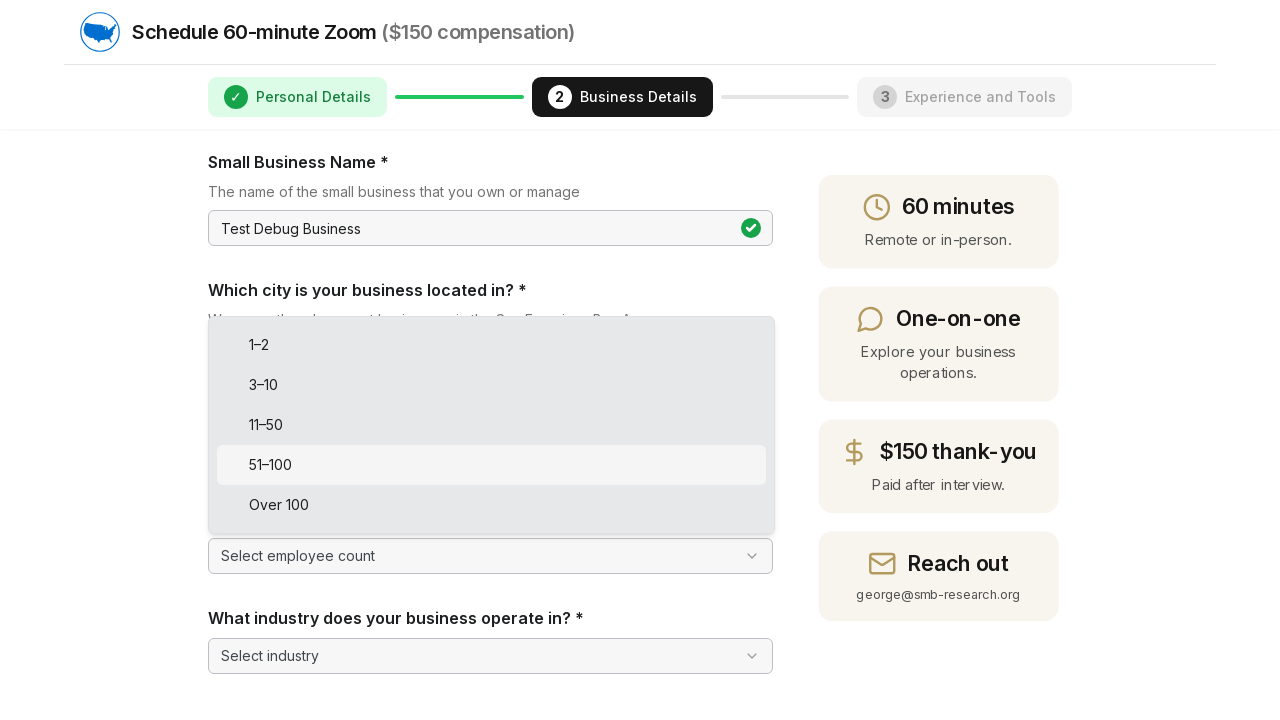

Pressed Enter to confirm employee count selection
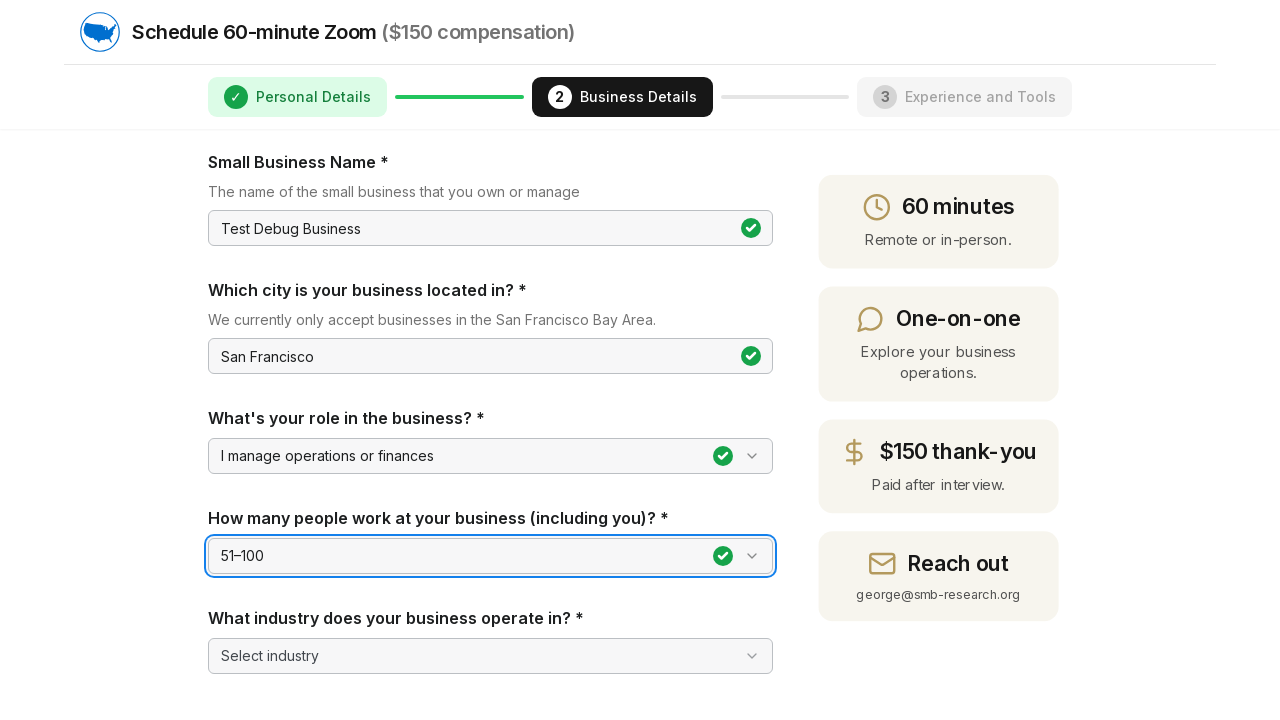

Waited for employee count dropdown to close
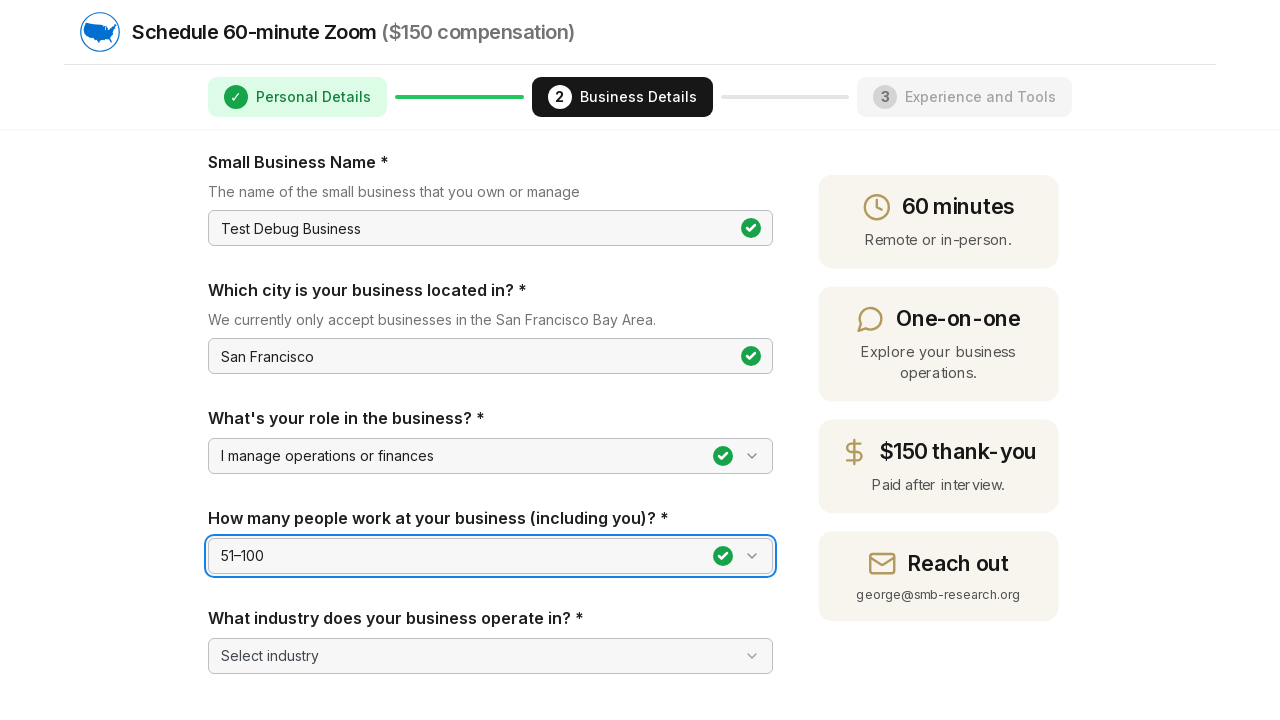

Clicked industry dropdown button at (491, 656) on button[role="combobox"] >> internal:has-text="Select industry"i
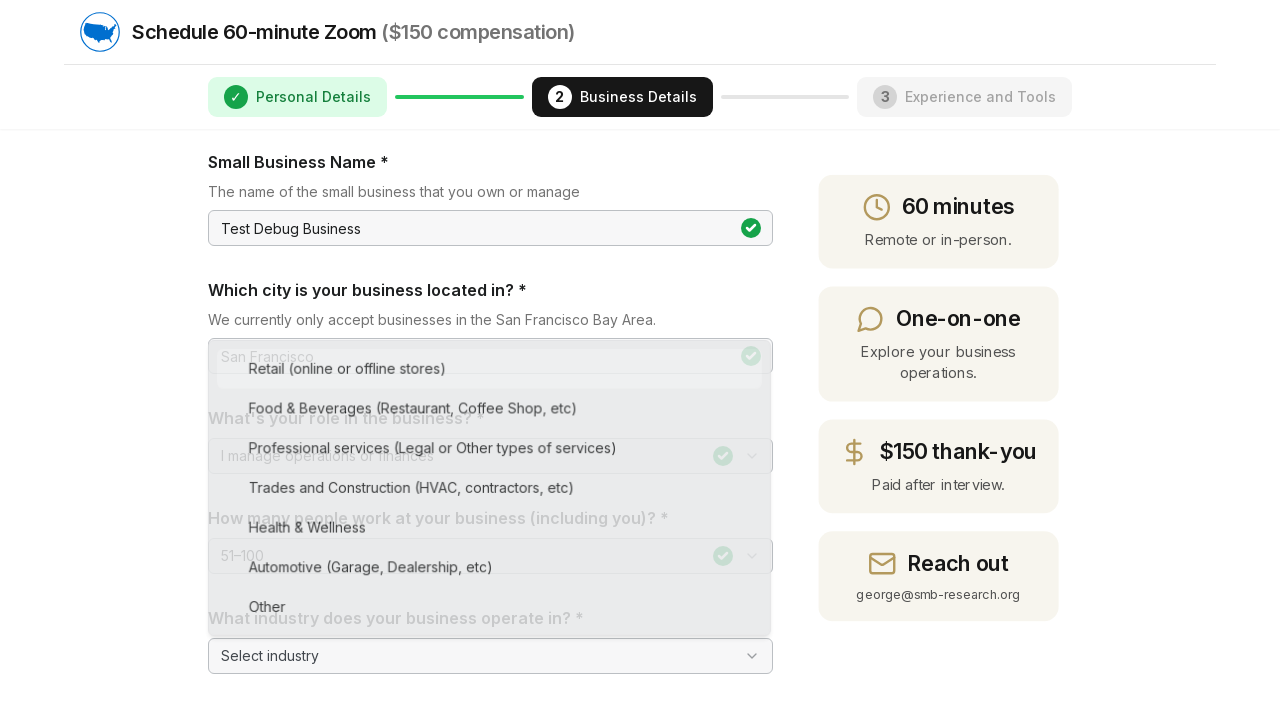

Waited for industry dropdown to open
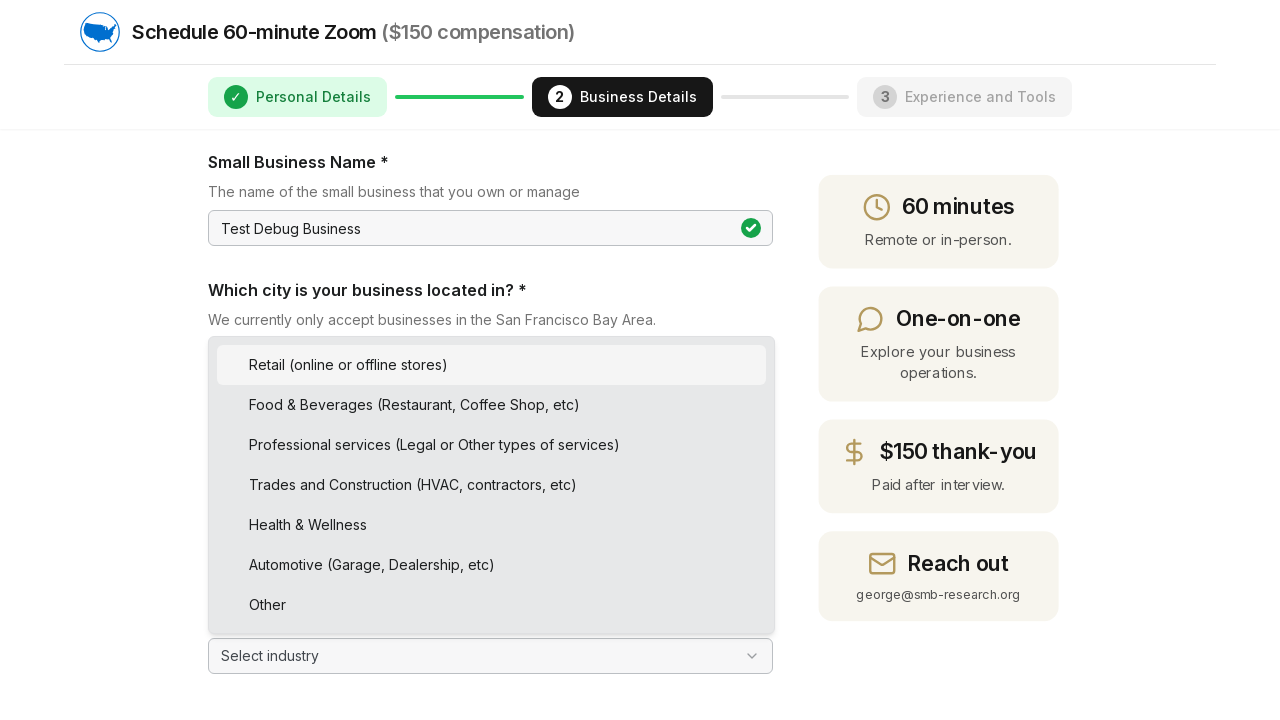

Pressed ArrowDown to select first industry option
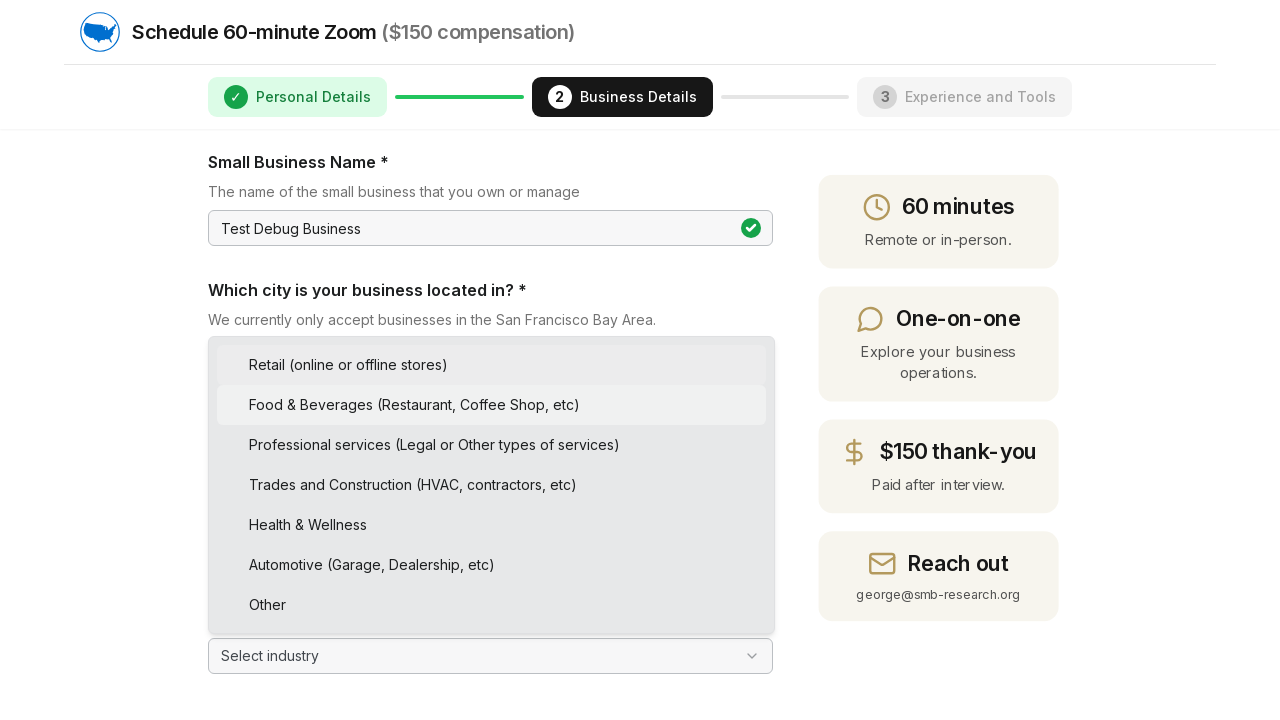

Waited for industry option to be highlighted
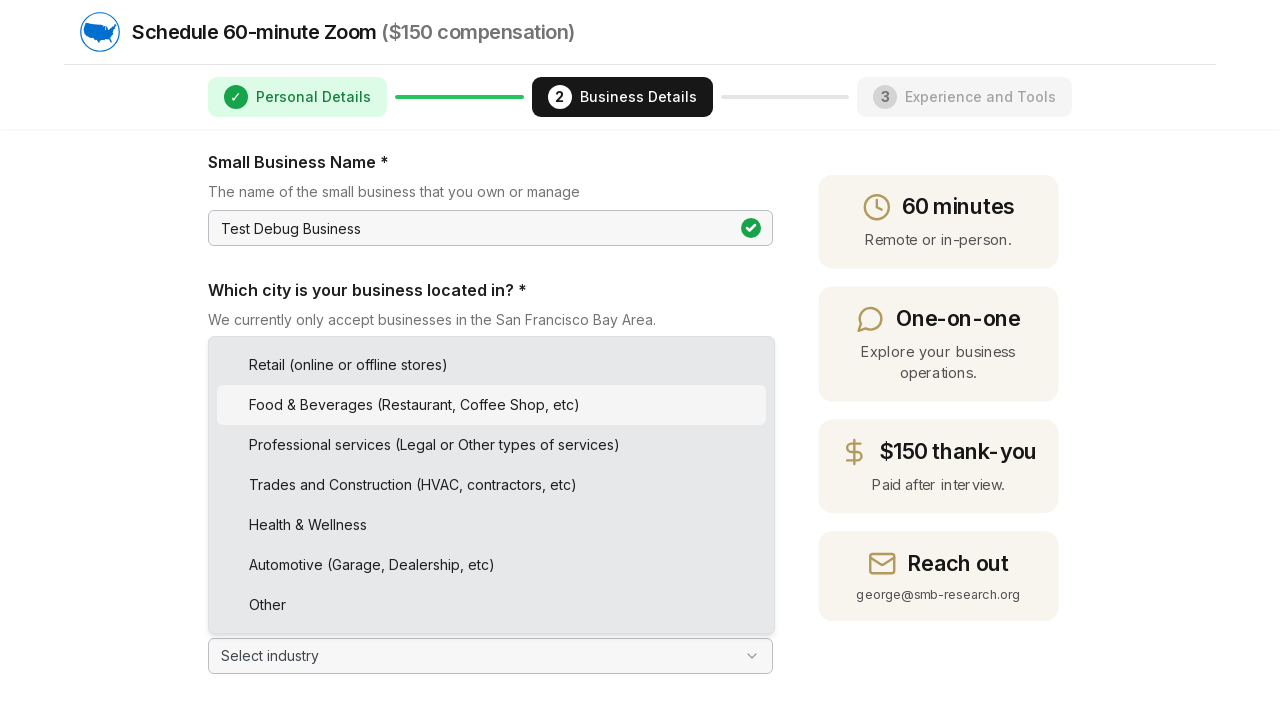

Pressed Enter to confirm industry selection
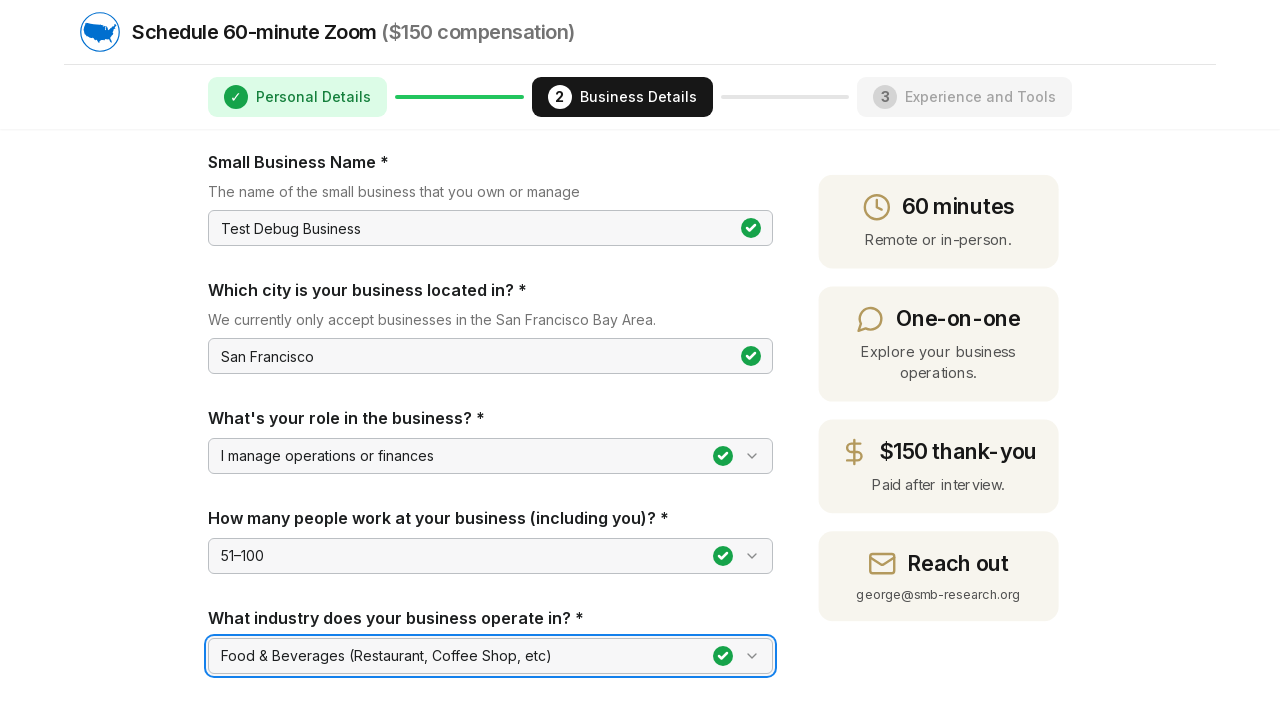

Waited for industry dropdown to close
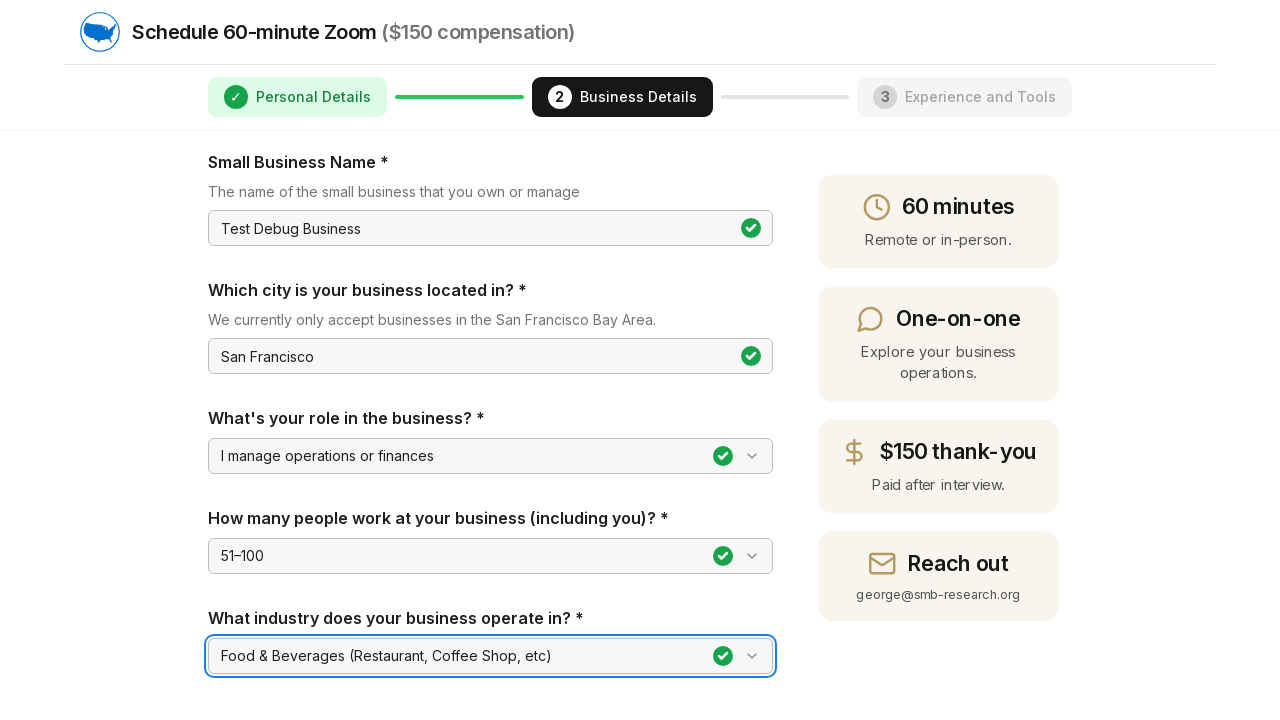

Clicked 'Continue to Experience and Tools' button to proceed to Step 3 at (564, 447) on button:has-text("Continue to Experience and Tools")
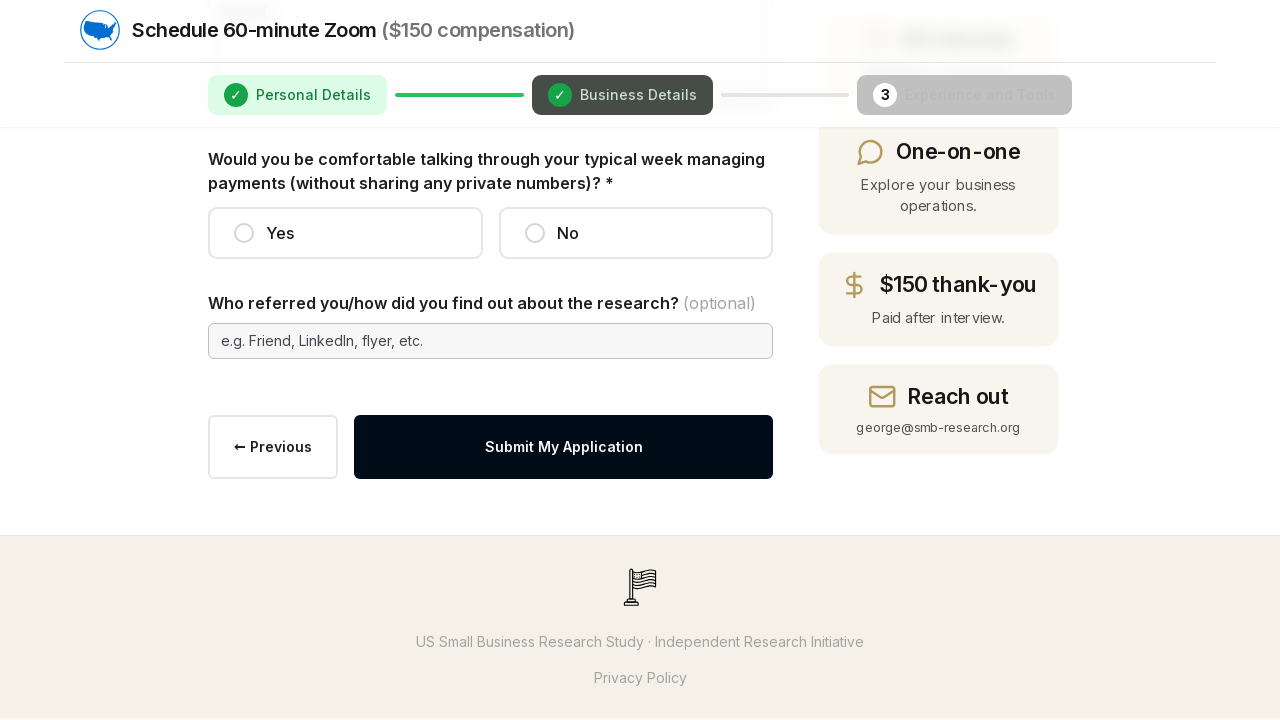

Waited for transition to Step 3 (Experience and Tools)
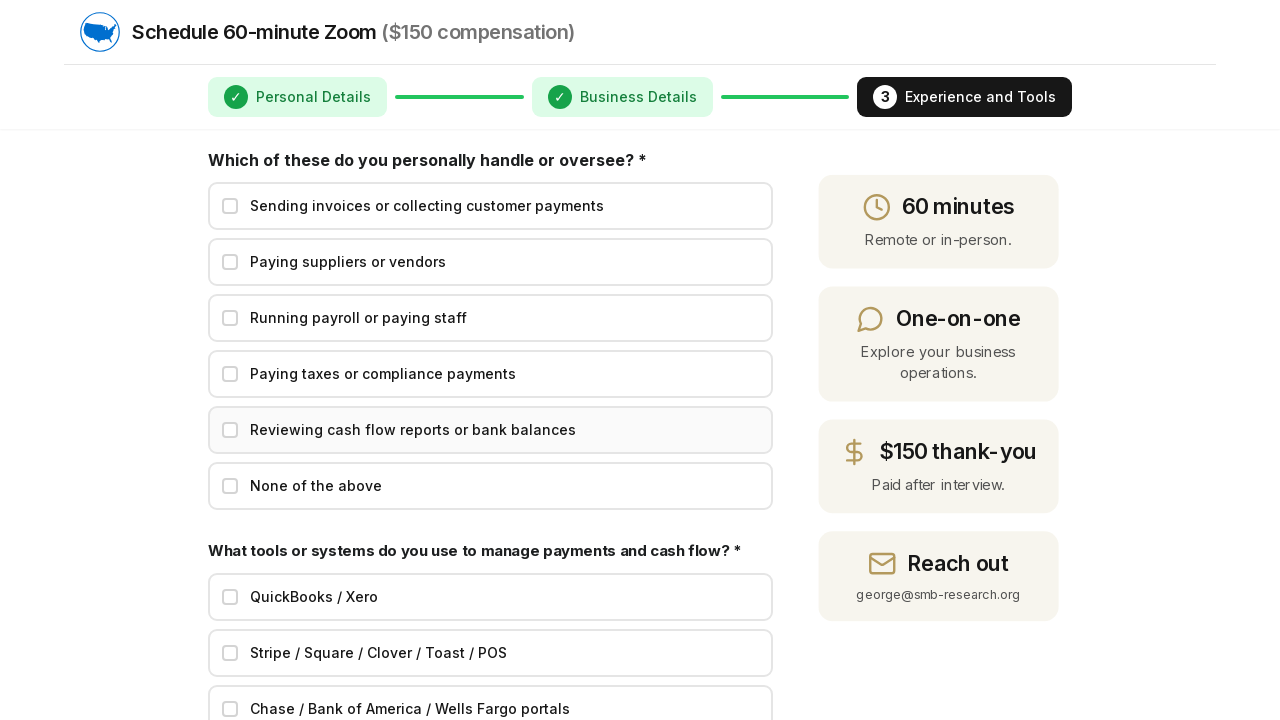

Checked for validation errors or alerts on Step 3
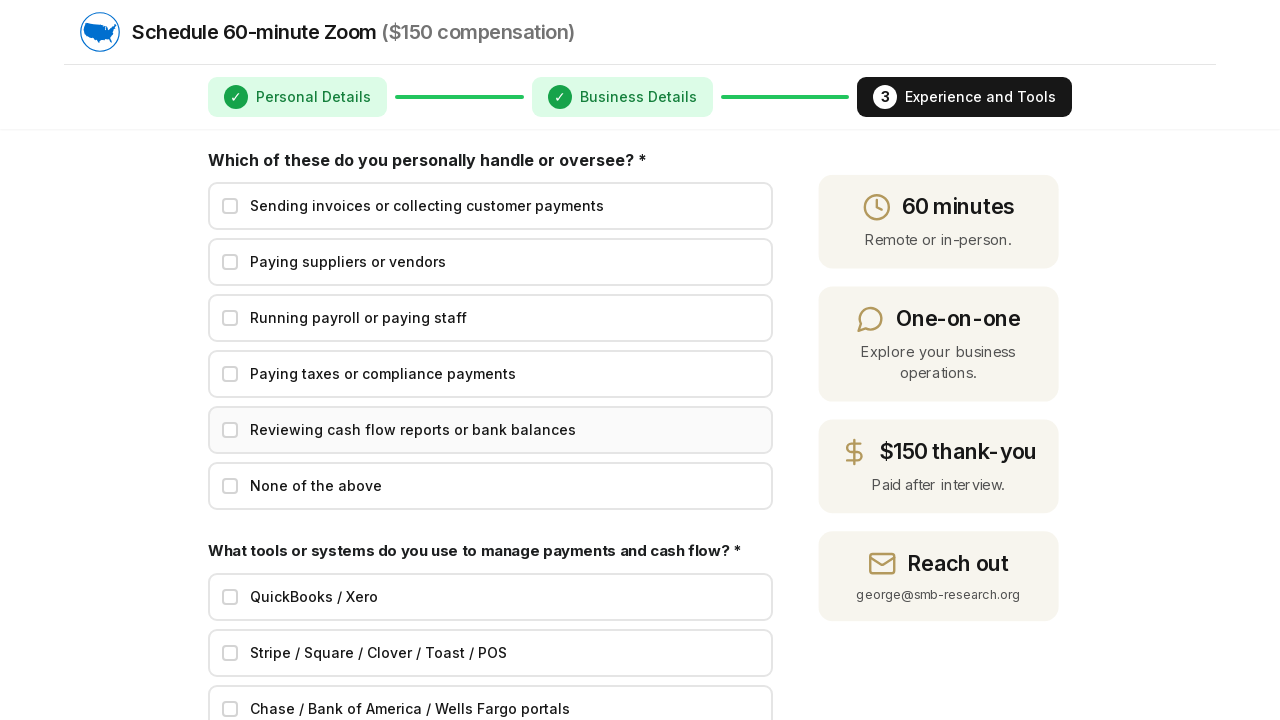

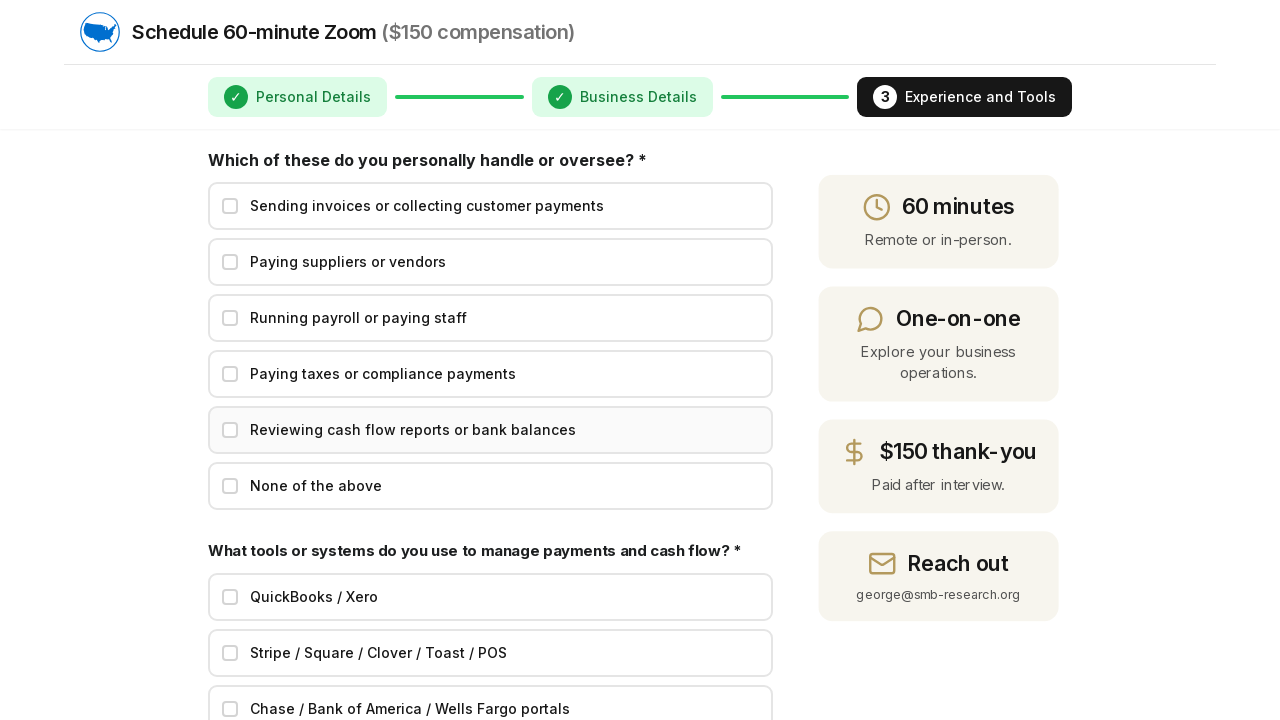